Tests dismissing a JavaScript confirm dialog by clicking a button, dismissing the alert, and verifying the result message does not contain "successfuly".

Starting URL: https://the-internet.herokuapp.com/javascript_alerts

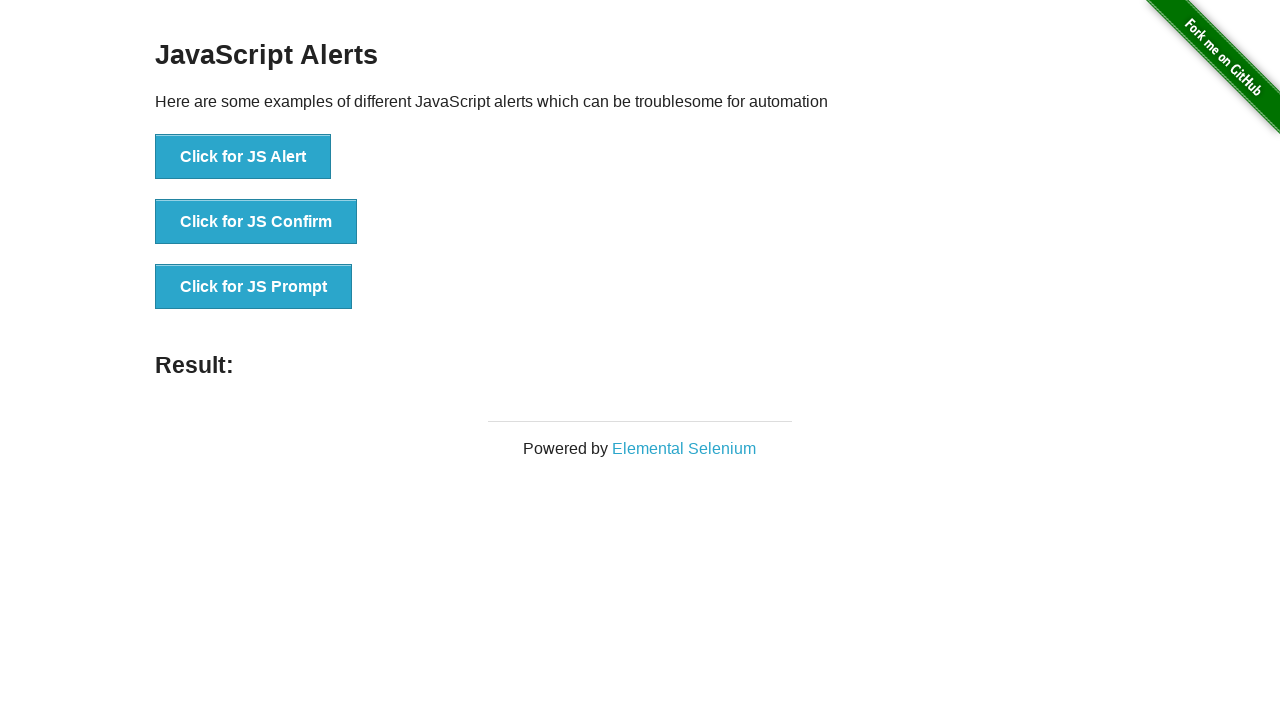

Set up dialog handler to dismiss JavaScript dialogs
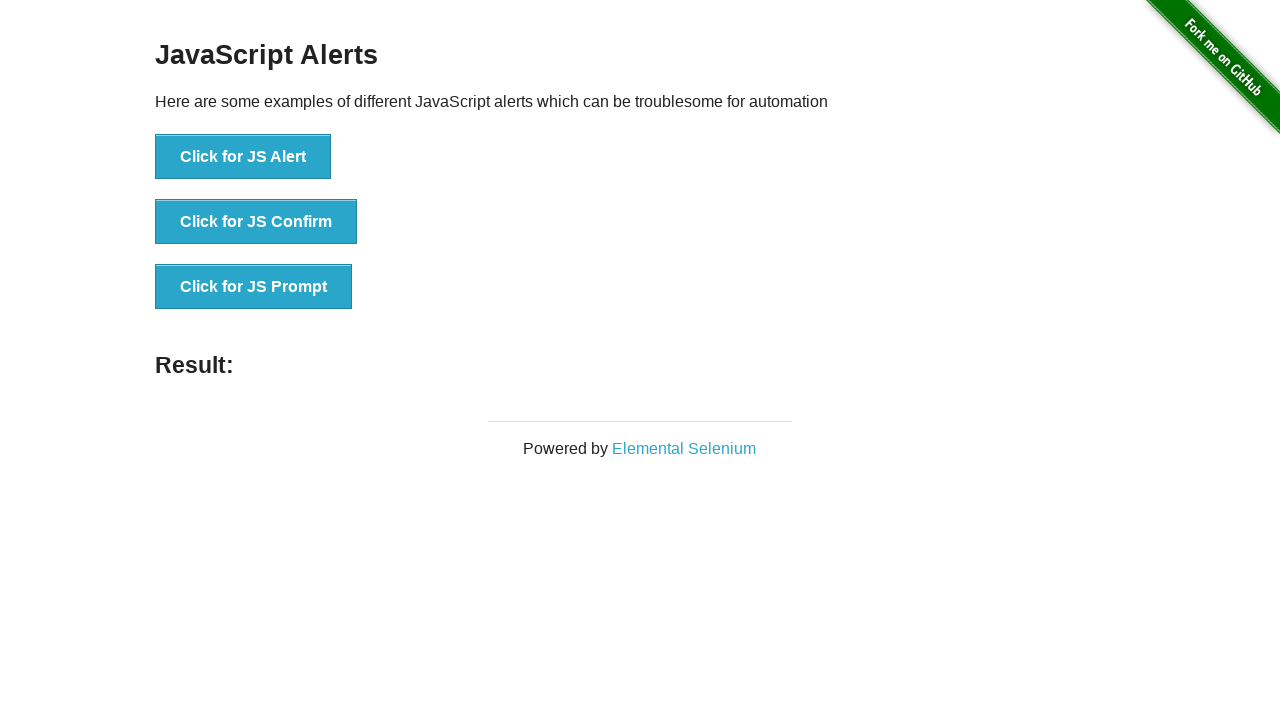

Clicked 'Click for JS Confirm' button to trigger JavaScript confirm dialog at (256, 222) on xpath=//button[text()='Click for JS Confirm']
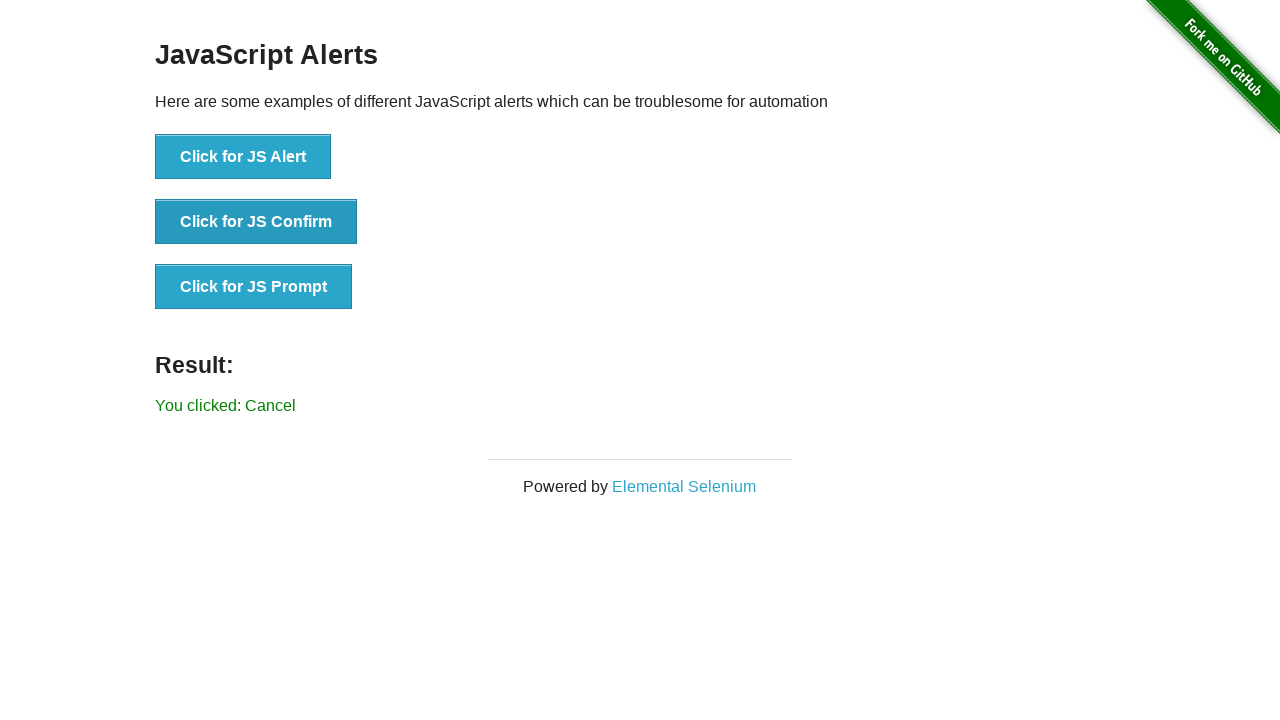

Result message element loaded after dialog was dismissed
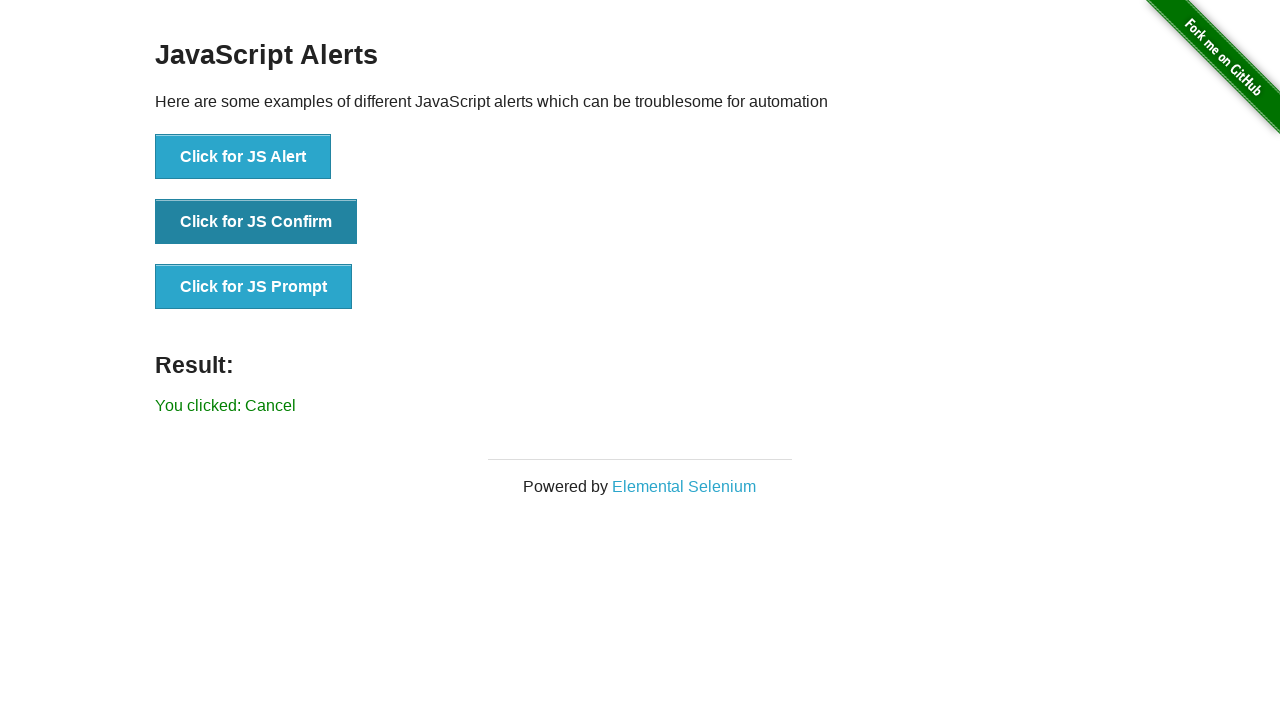

Retrieved result message text: 'You clicked: Cancel'
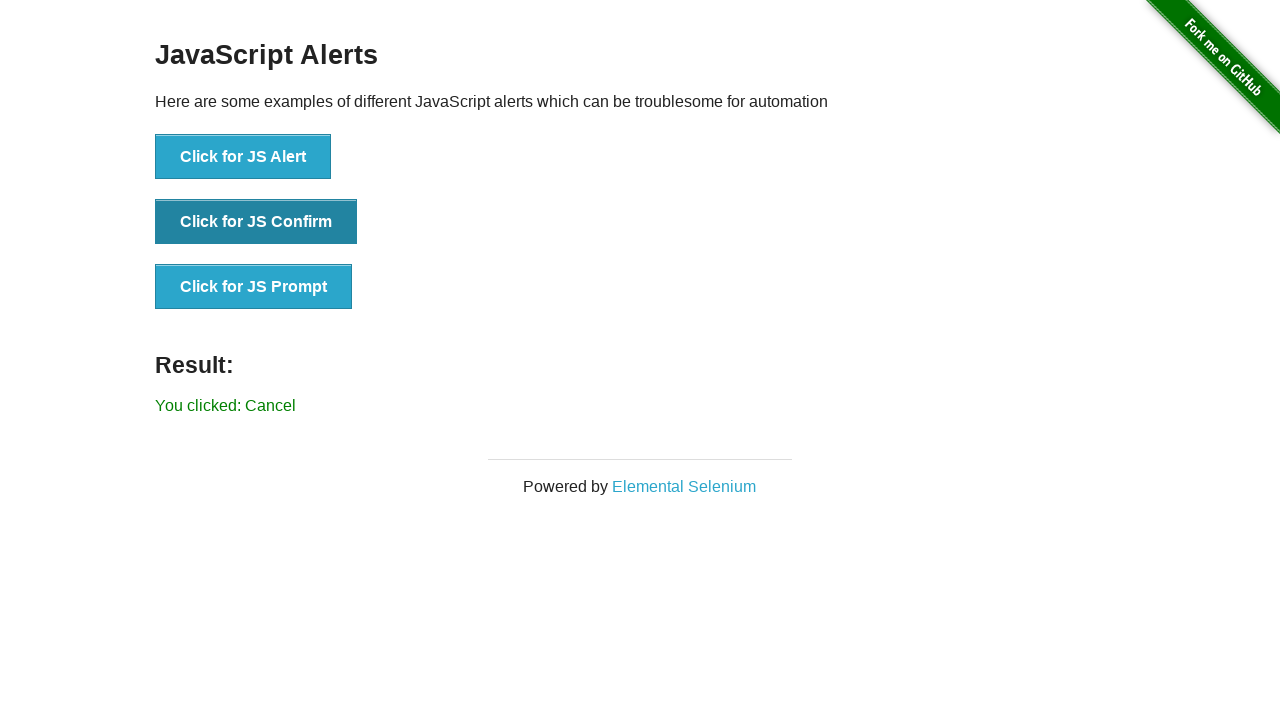

Verified that result message does not contain 'successfuly'
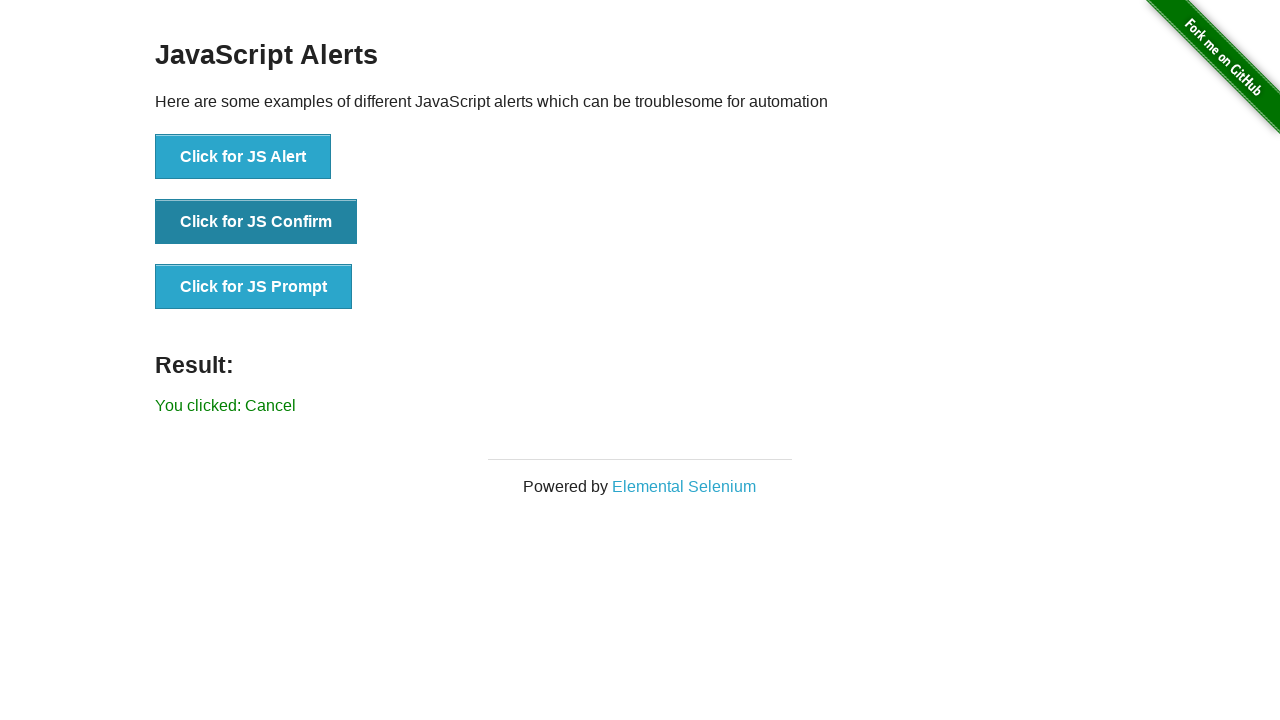

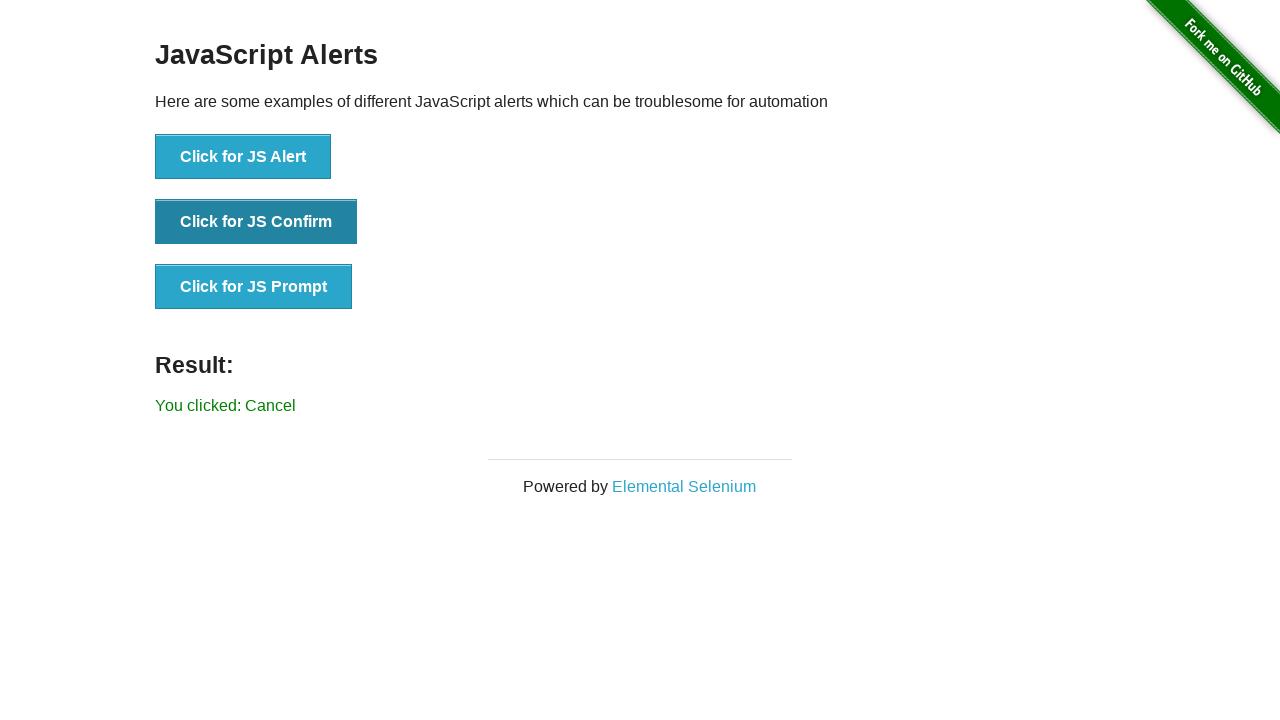